Navigates to a dropdown test page and interacts with a dropdown select element

Starting URL: http://the-internet.herokuapp.com/dropdown

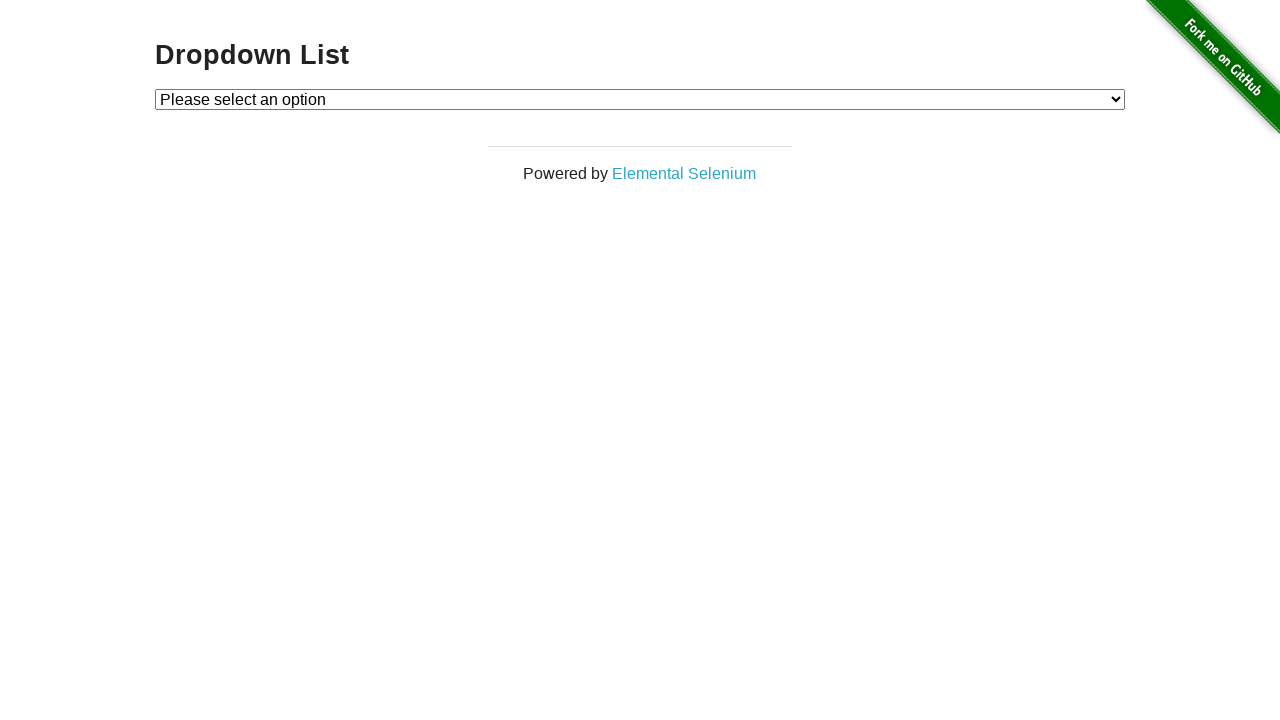

Located dropdown element with id 'dropdown'
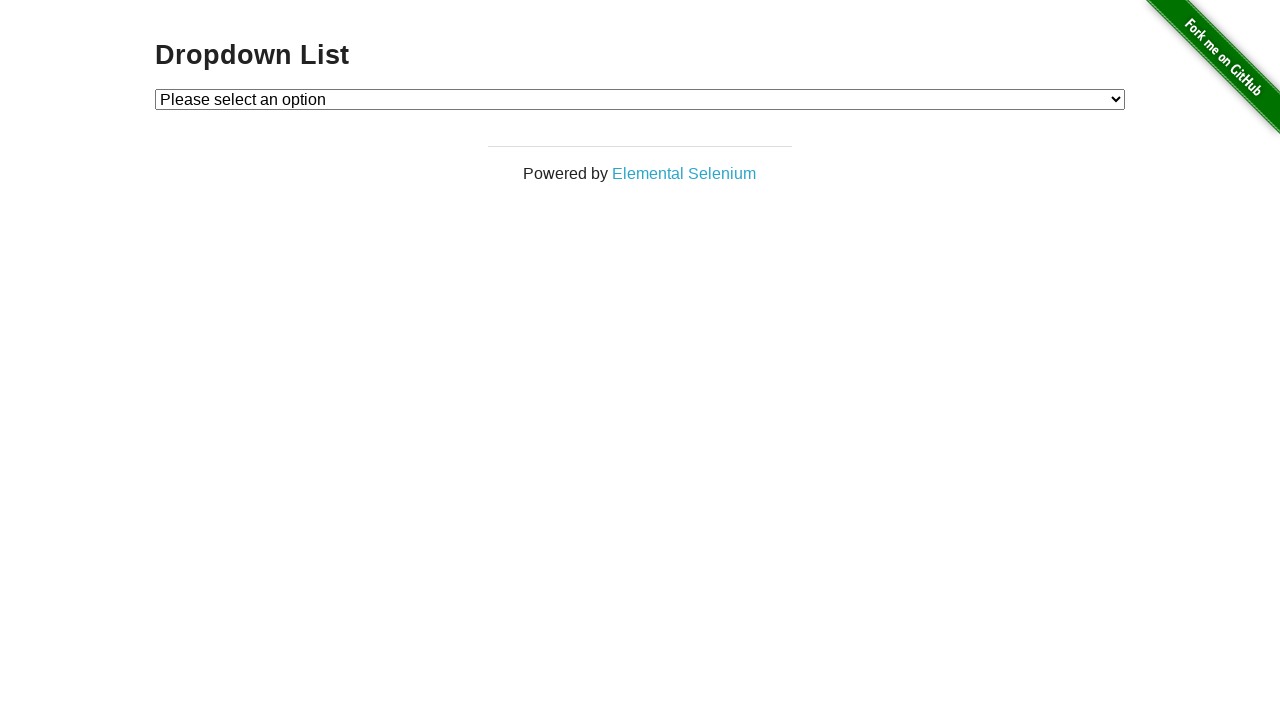

Selected option with value '2' from dropdown on #dropdown
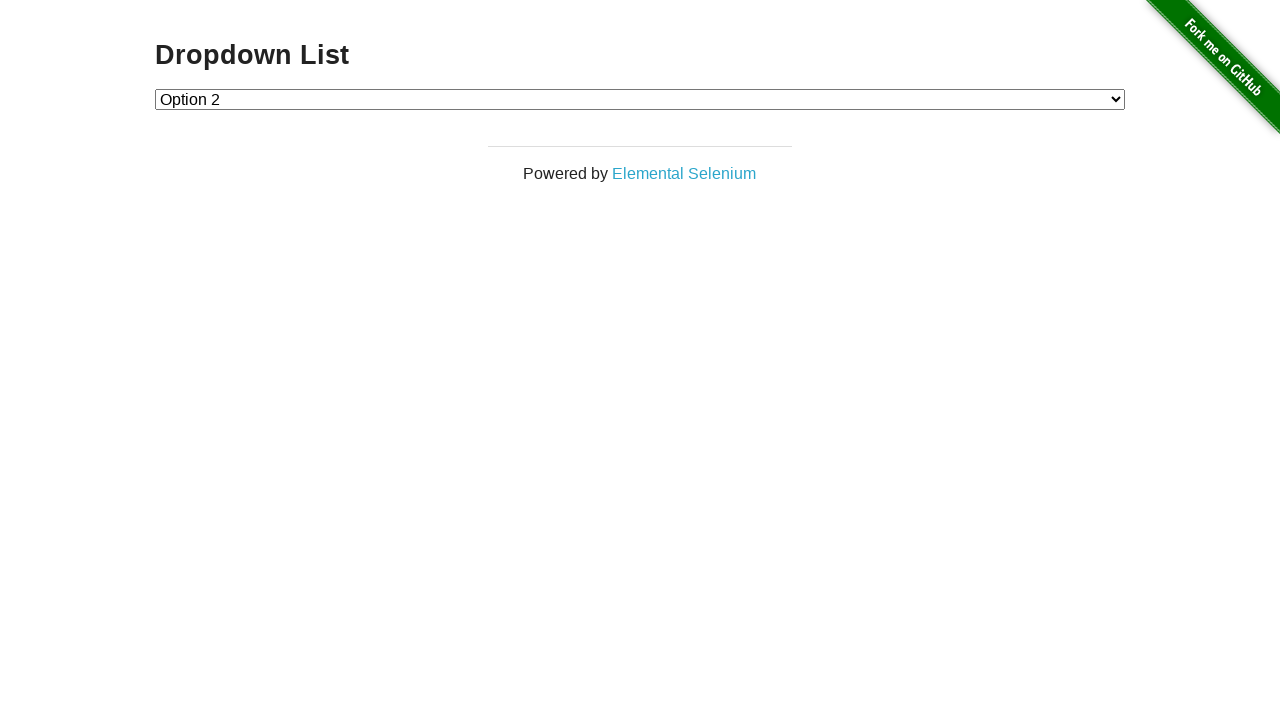

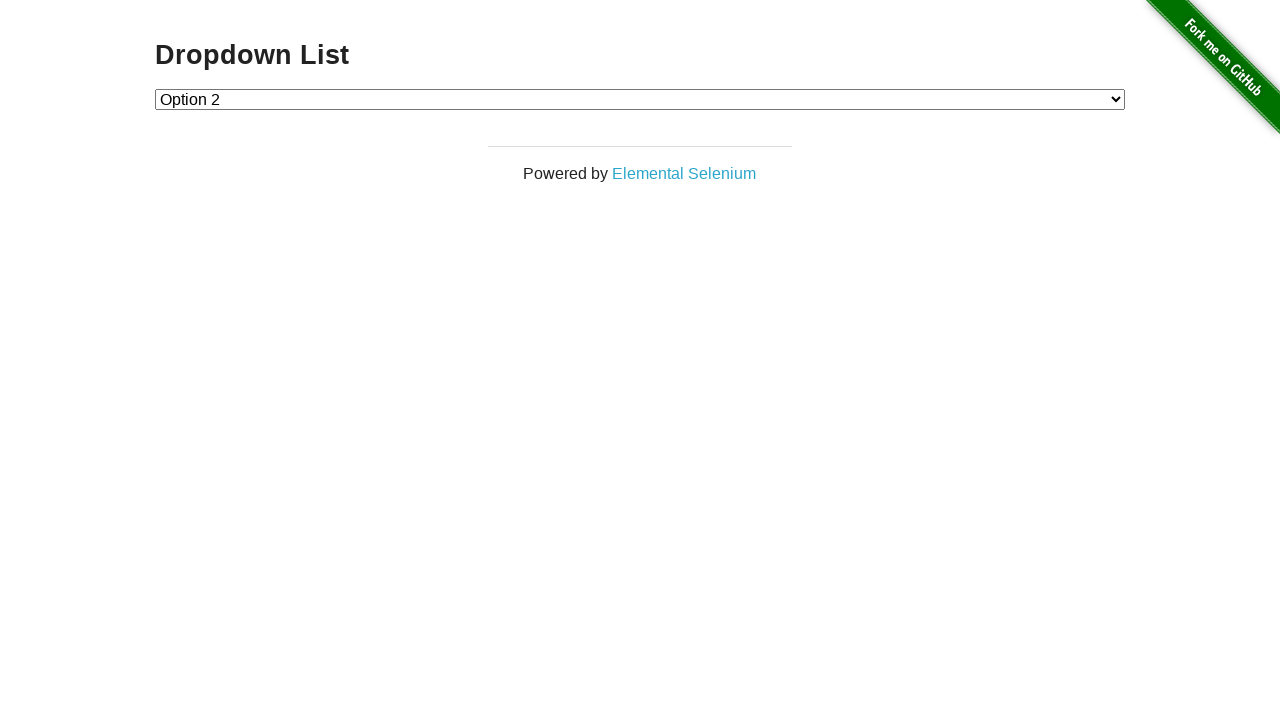